Tests registration form by filling in various text fields including name, address, email, phone, and password

Starting URL: http://demo.automationtesting.in/Register.html

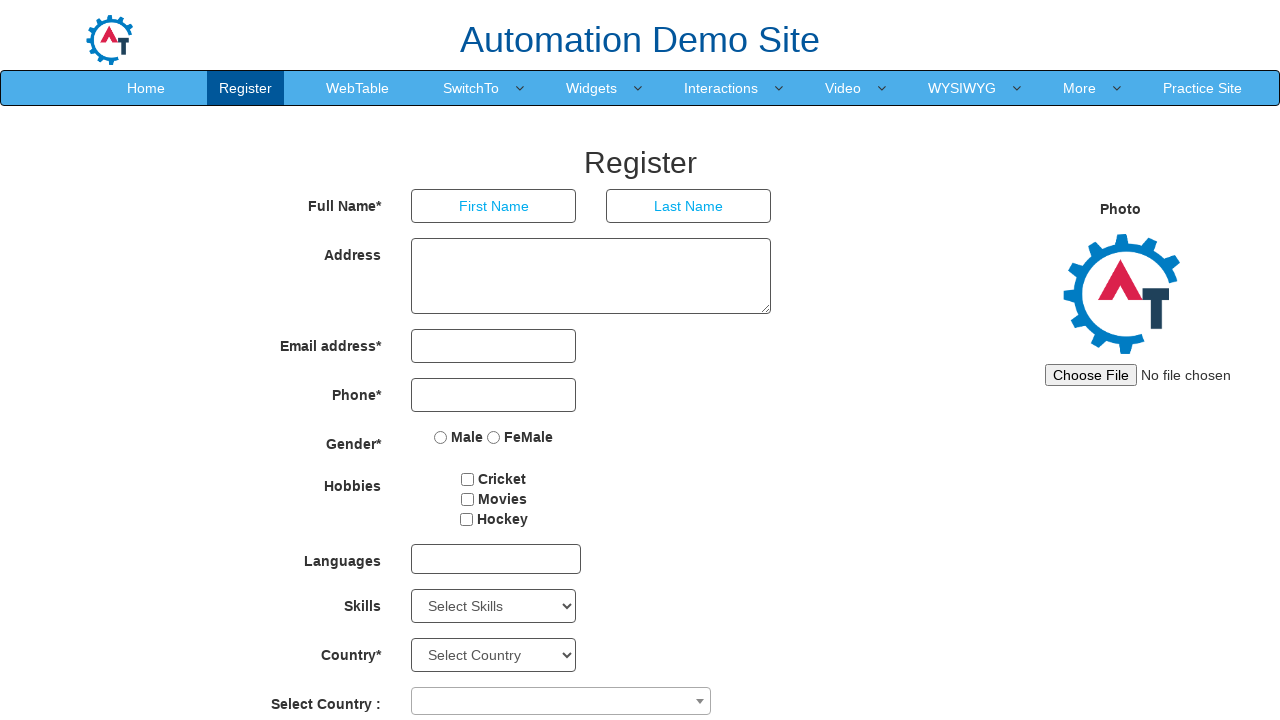

Filled First Name field with 'Rajesh' on input[placeholder='First Name']
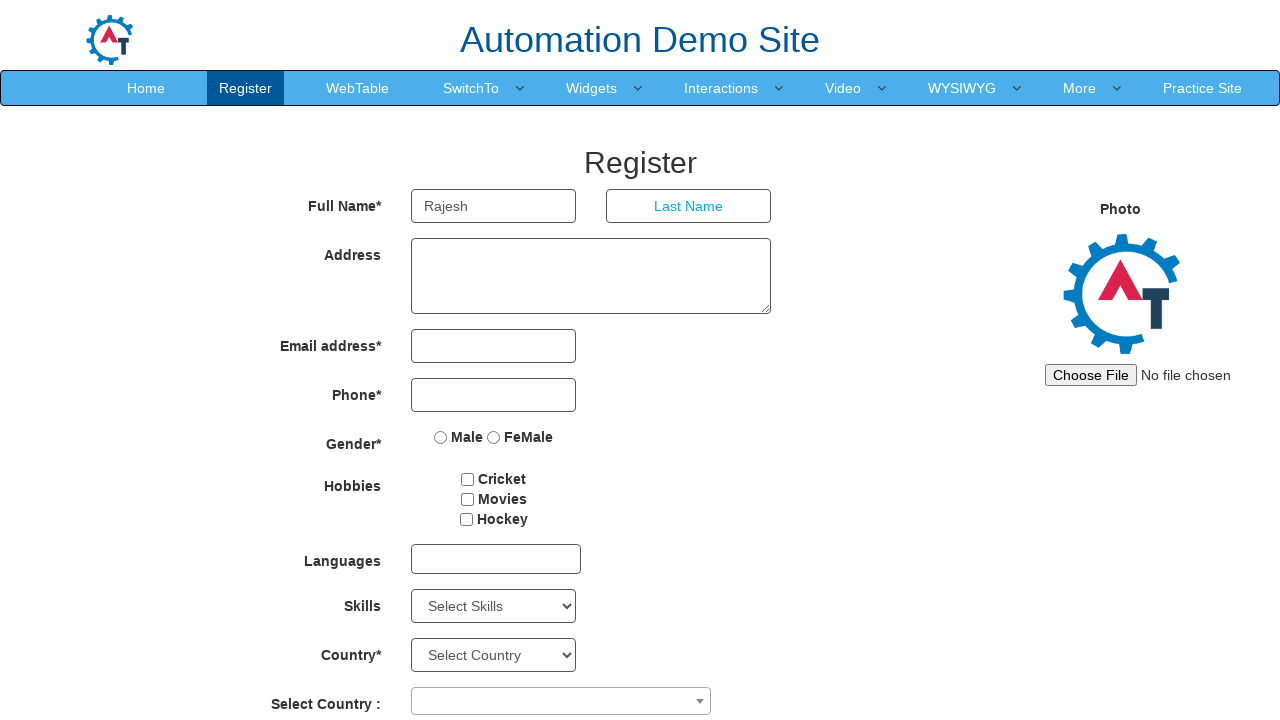

Filled Last Name field with 'Sharma' on input[placeholder='Last Name']
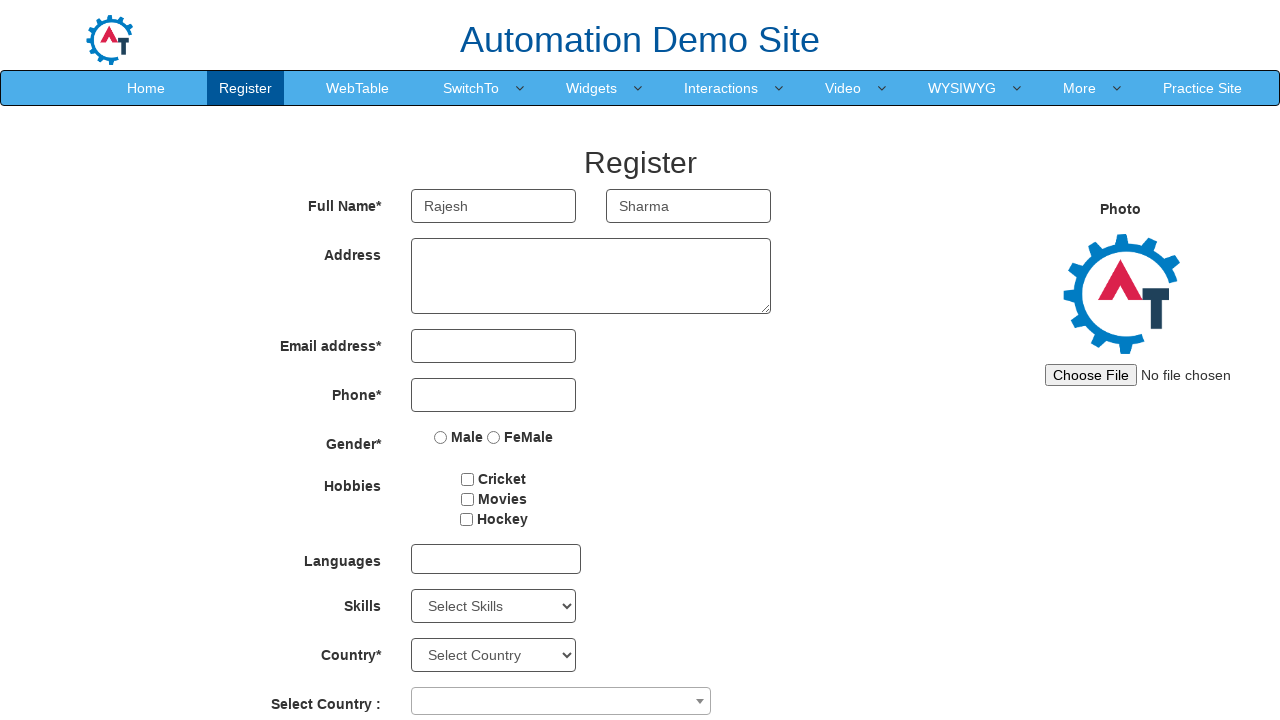

Filled Address field with 'Bangalore, Karnataka' on textarea[ng-model='Adress']
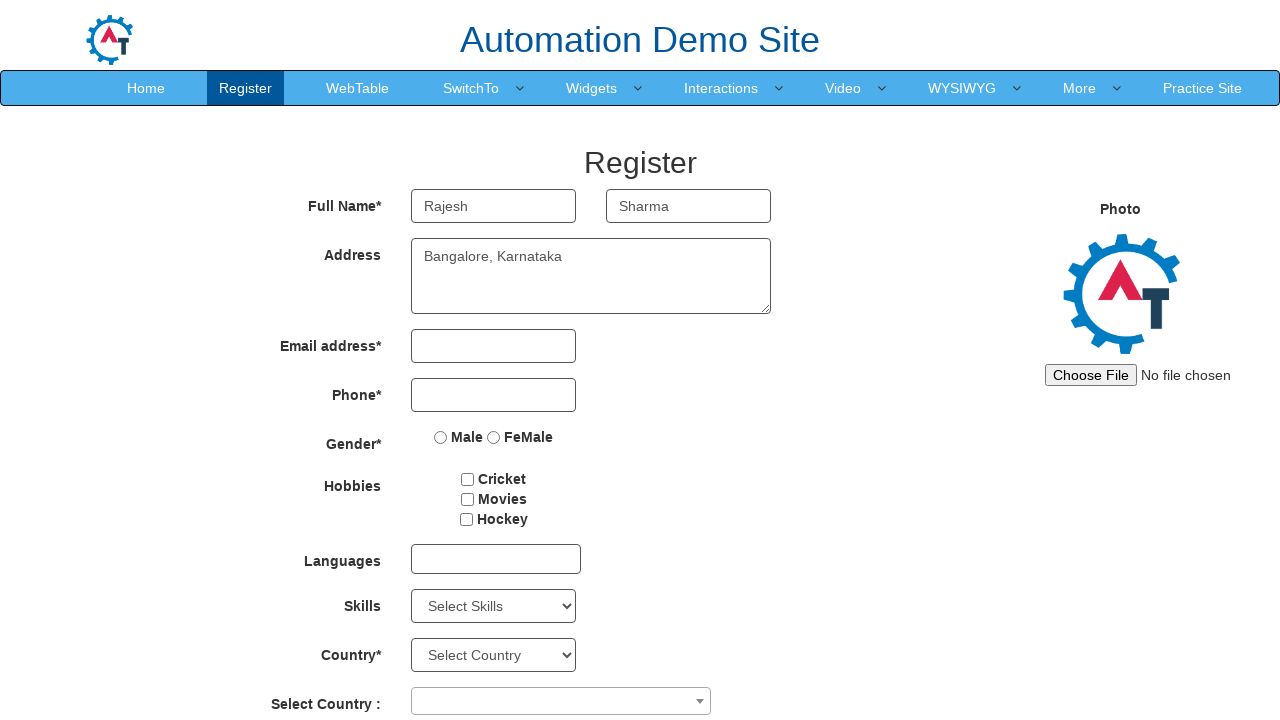

Filled Email field with 'rajesh.sharma@example.com' on input[type='email']
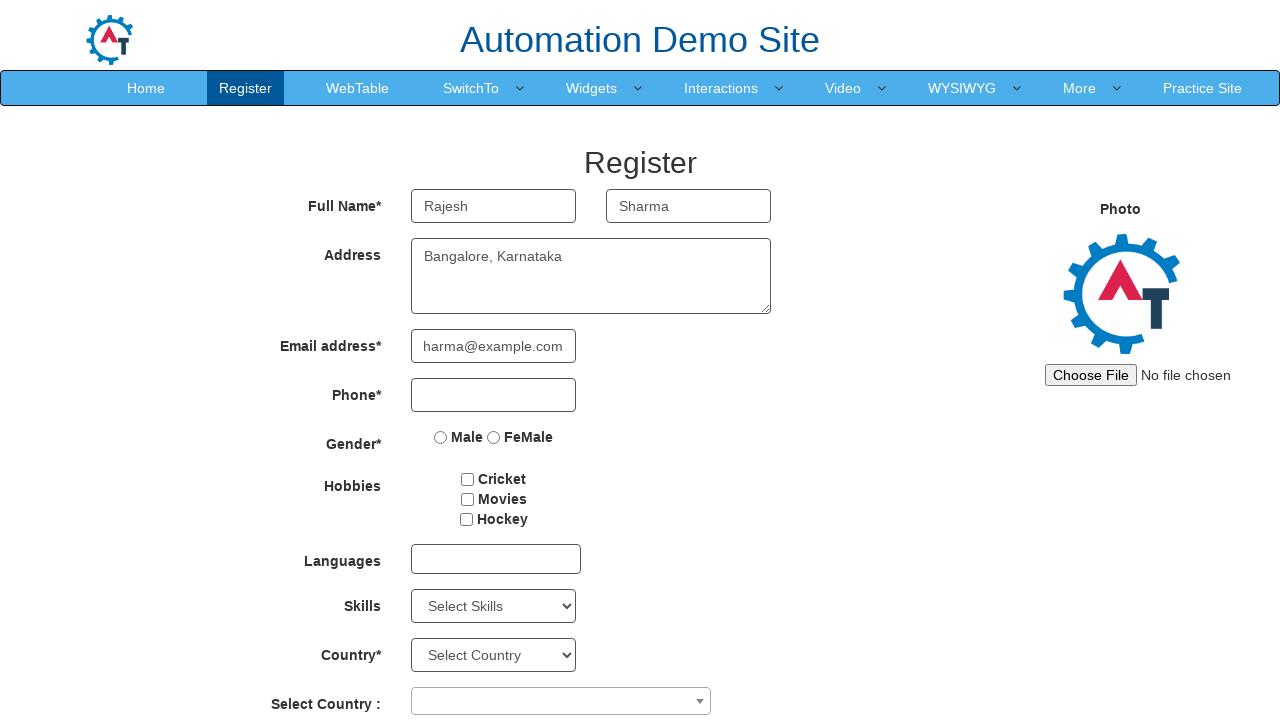

Filled Phone Number field with '8765432109' on input[type='tel']
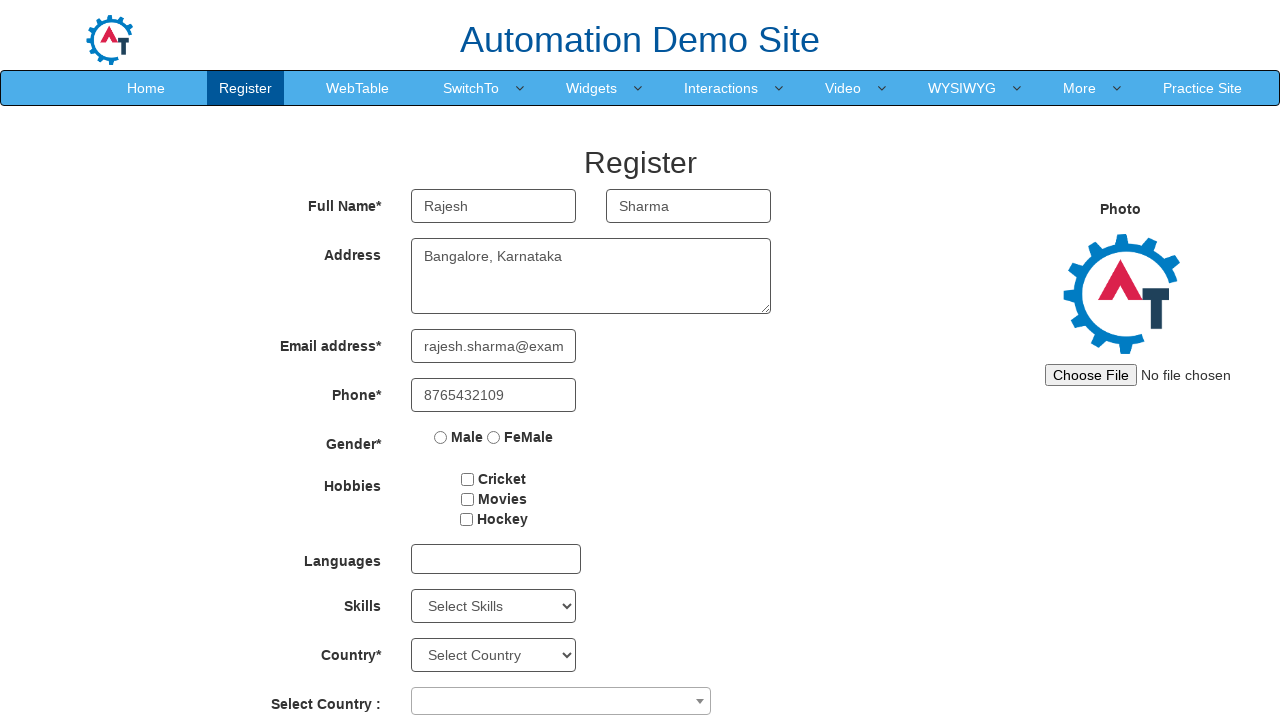

Filled Password field with 'SecurePass123' on input[type='password']
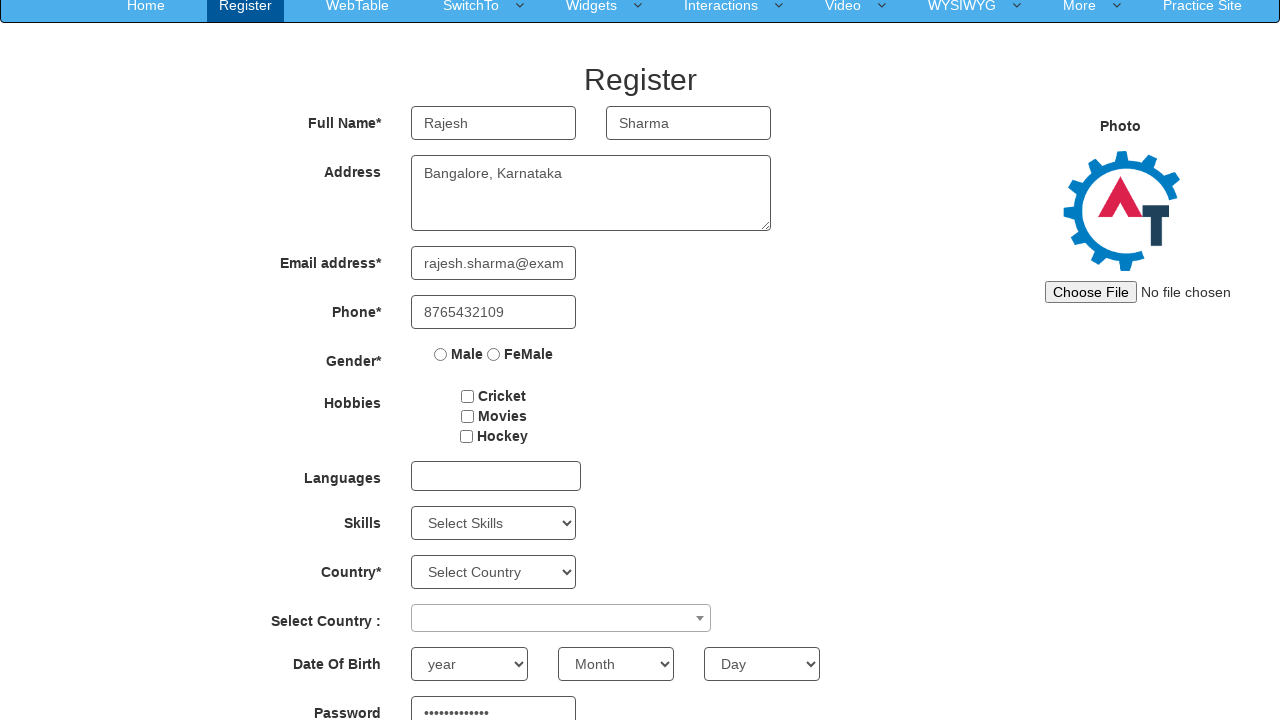

Filled Confirm Password field with 'SecurePass123' on input[ng-model='CPassword']
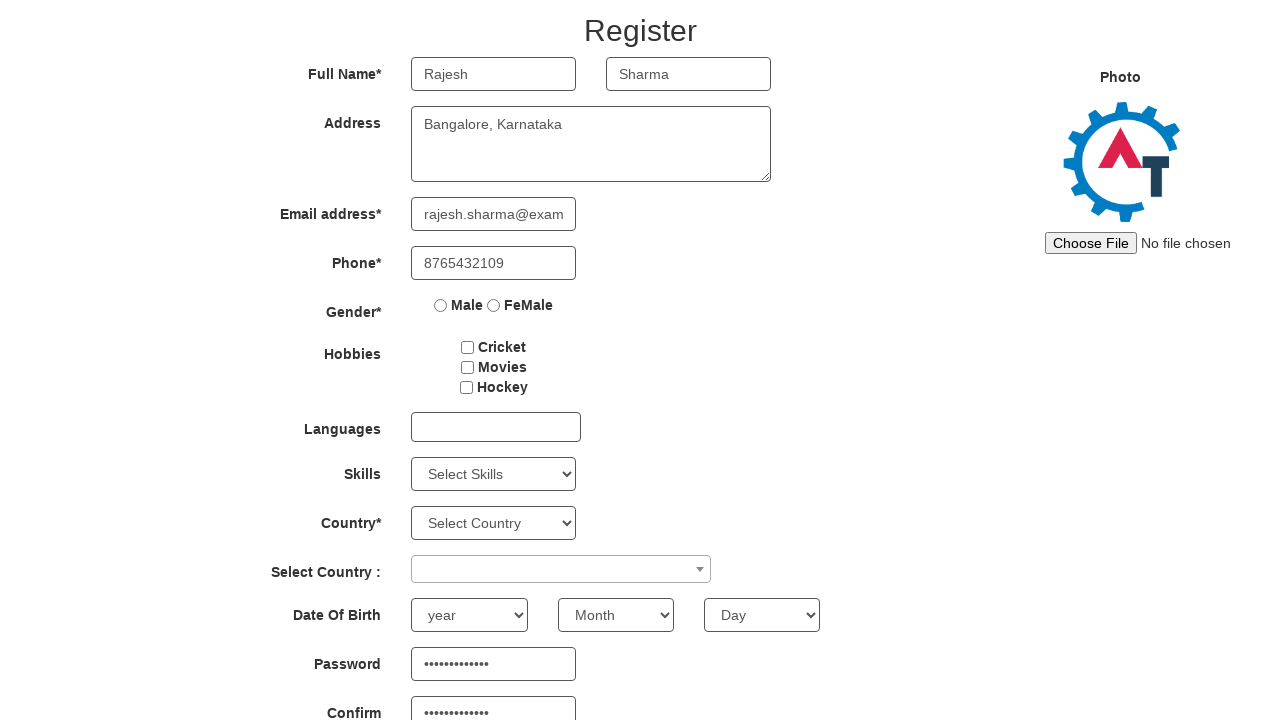

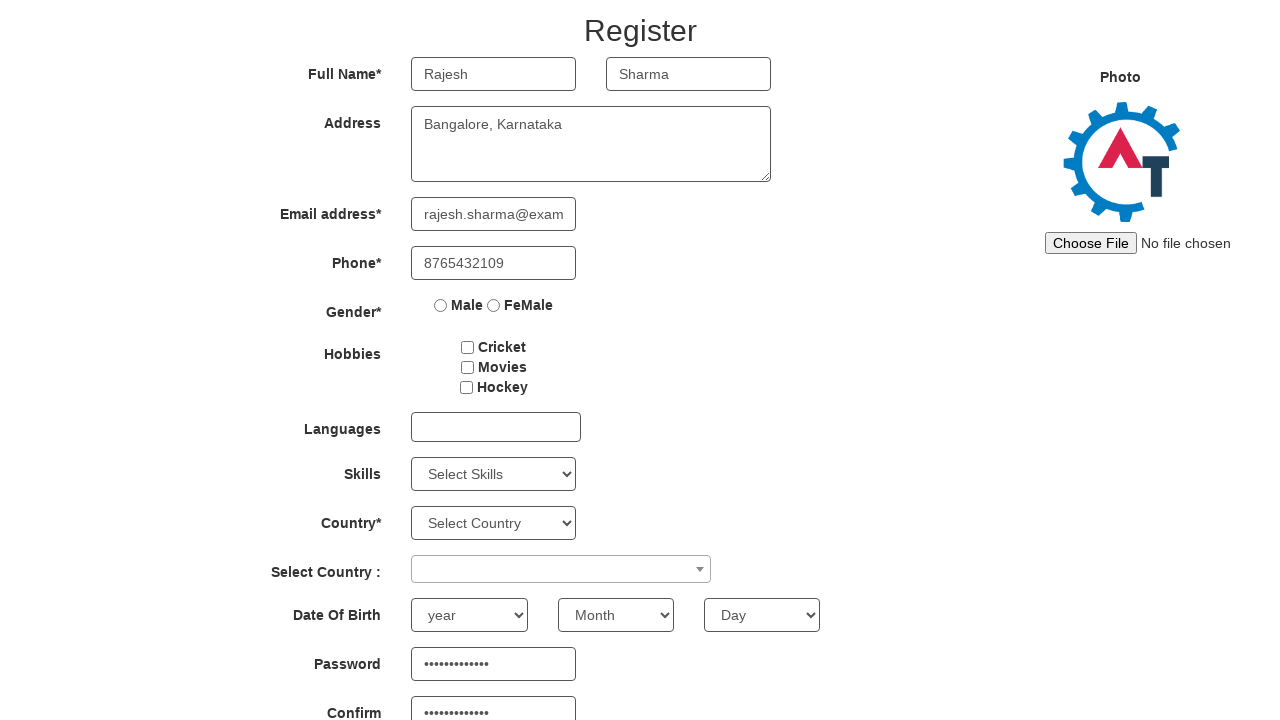